Tests adding a MacBook to cart and verifying it appears in the cart dropdown

Starting URL: https://naveenautomationlabs.com/opencart/index.php?route=common/home

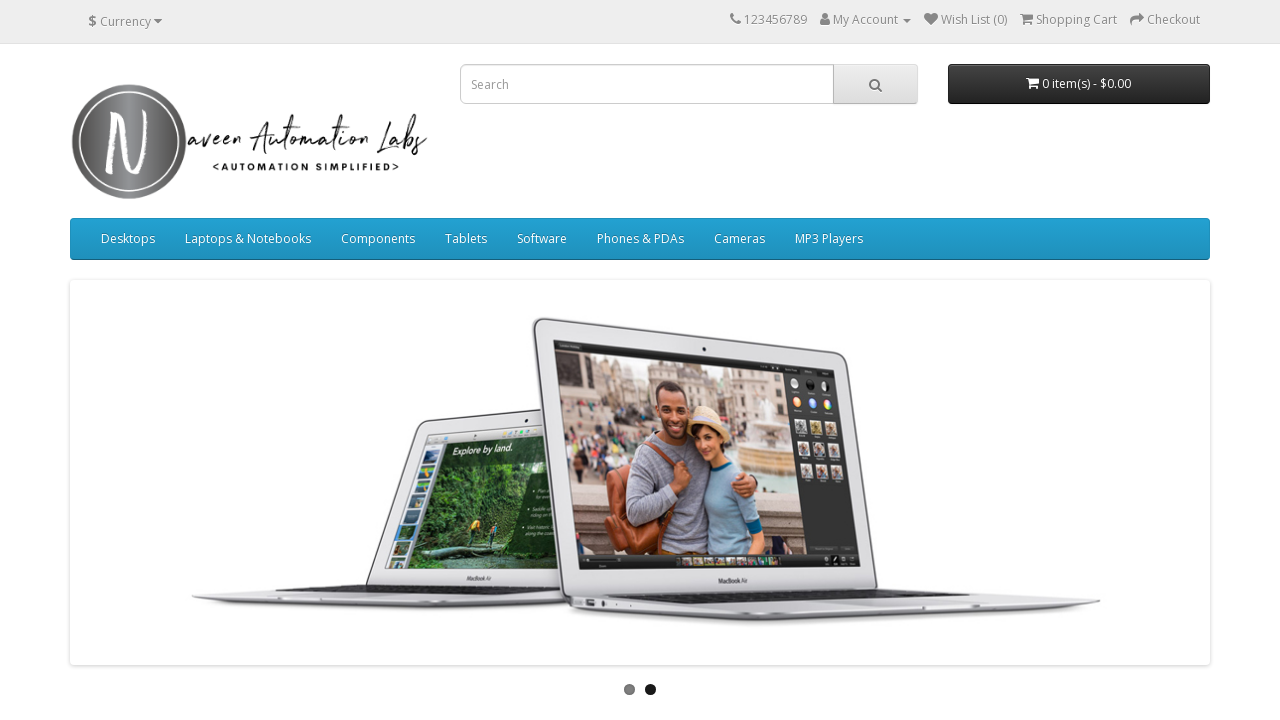

Clicked 'Add to Cart' button for MacBook at (149, 360) on button[onclick*='cart.add']
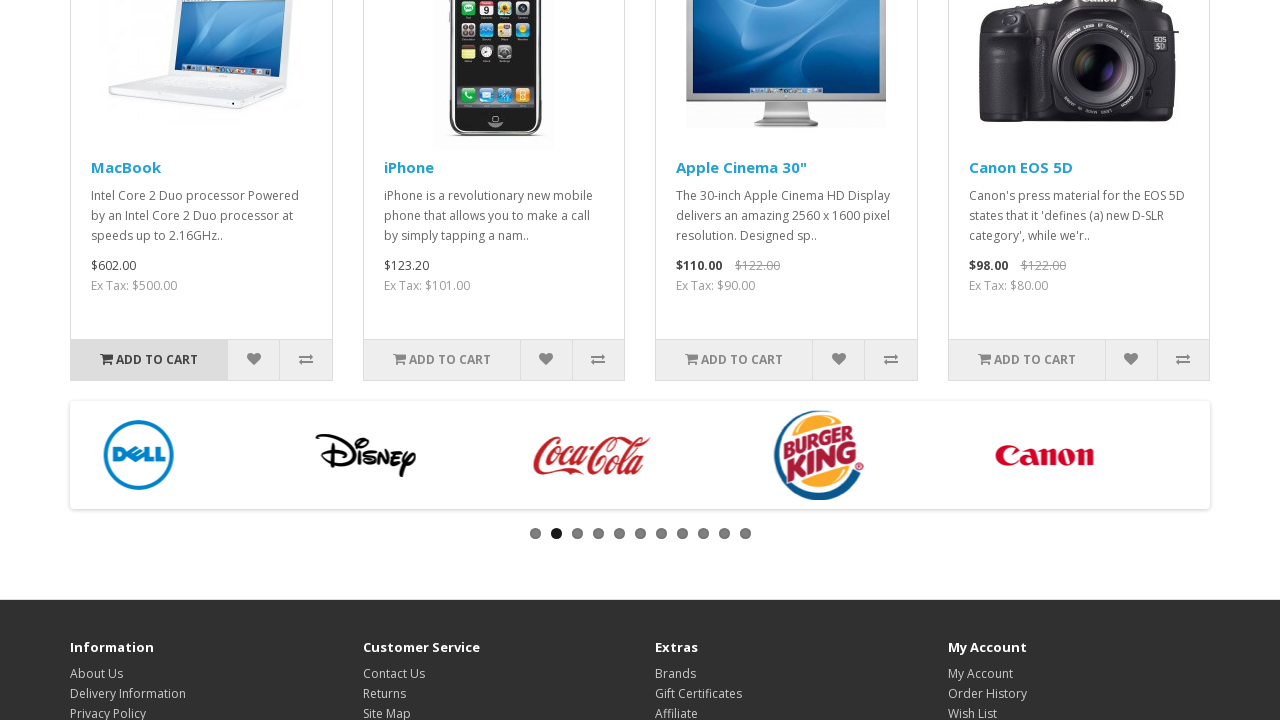

Waited for cart to update (1000ms)
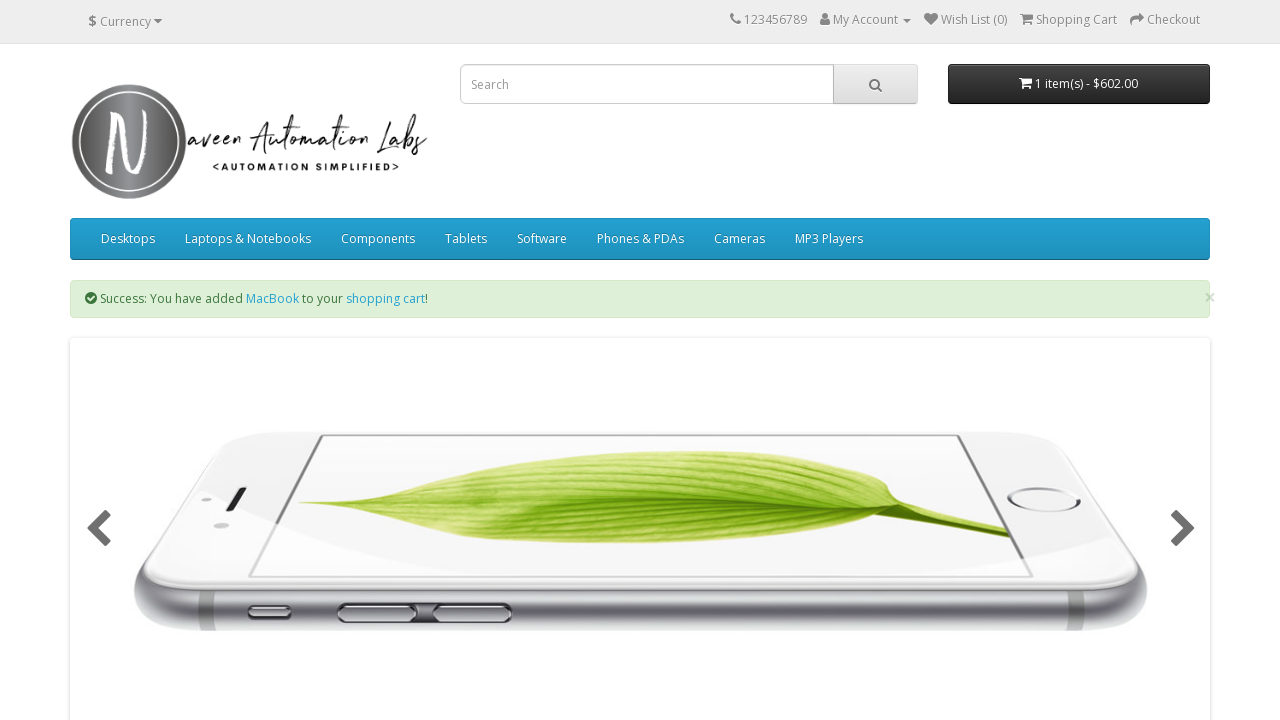

Clicked cart button to open dropdown at (1079, 84) on #cart button
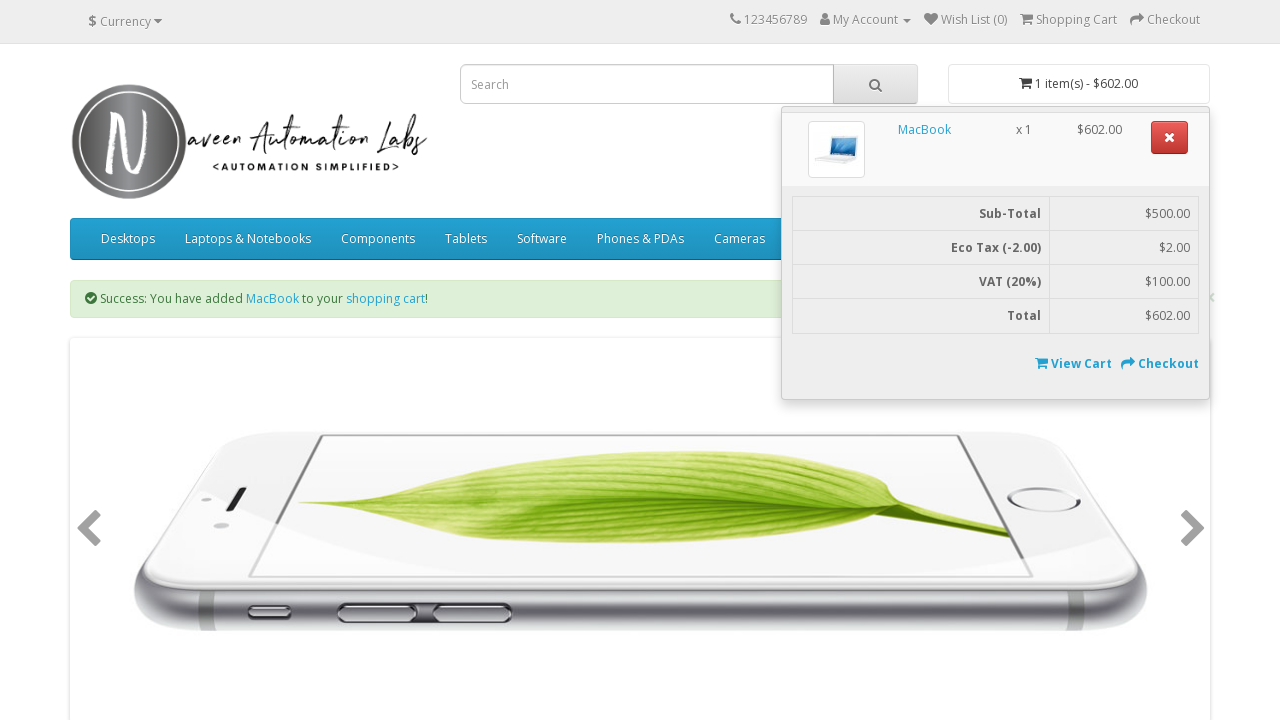

Cart dropdown menu appeared - MacBook verified in cart
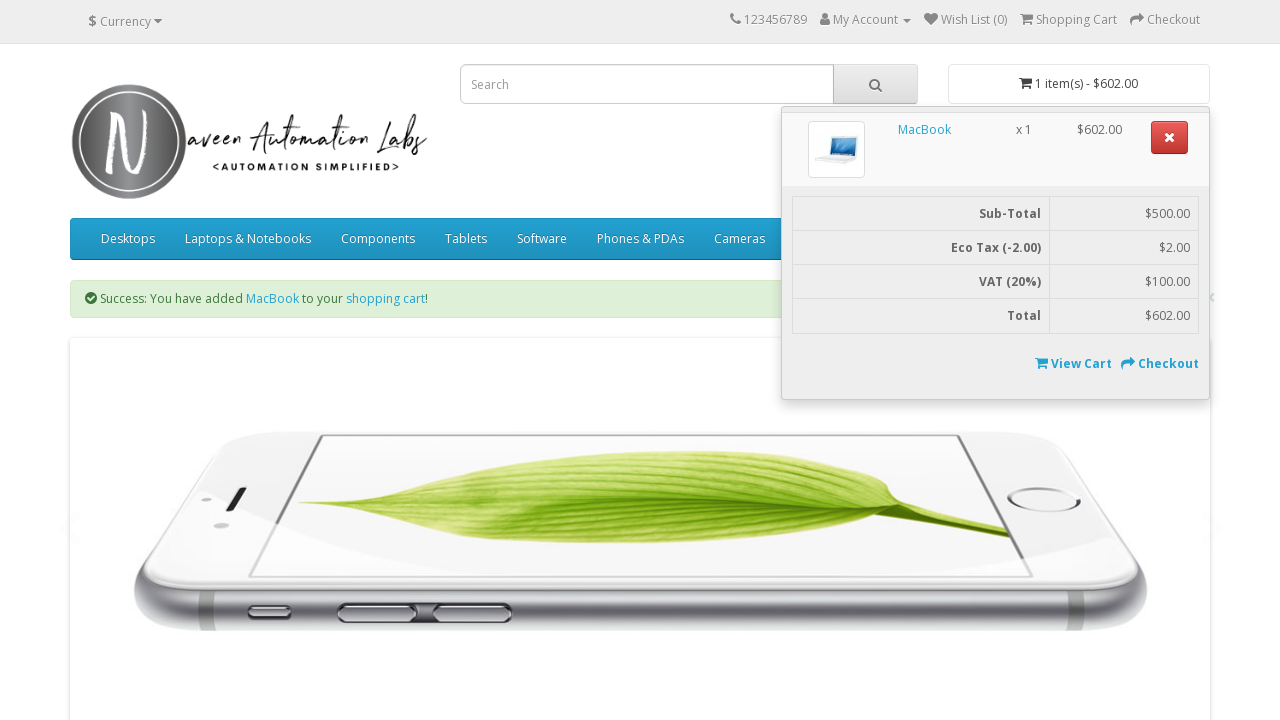

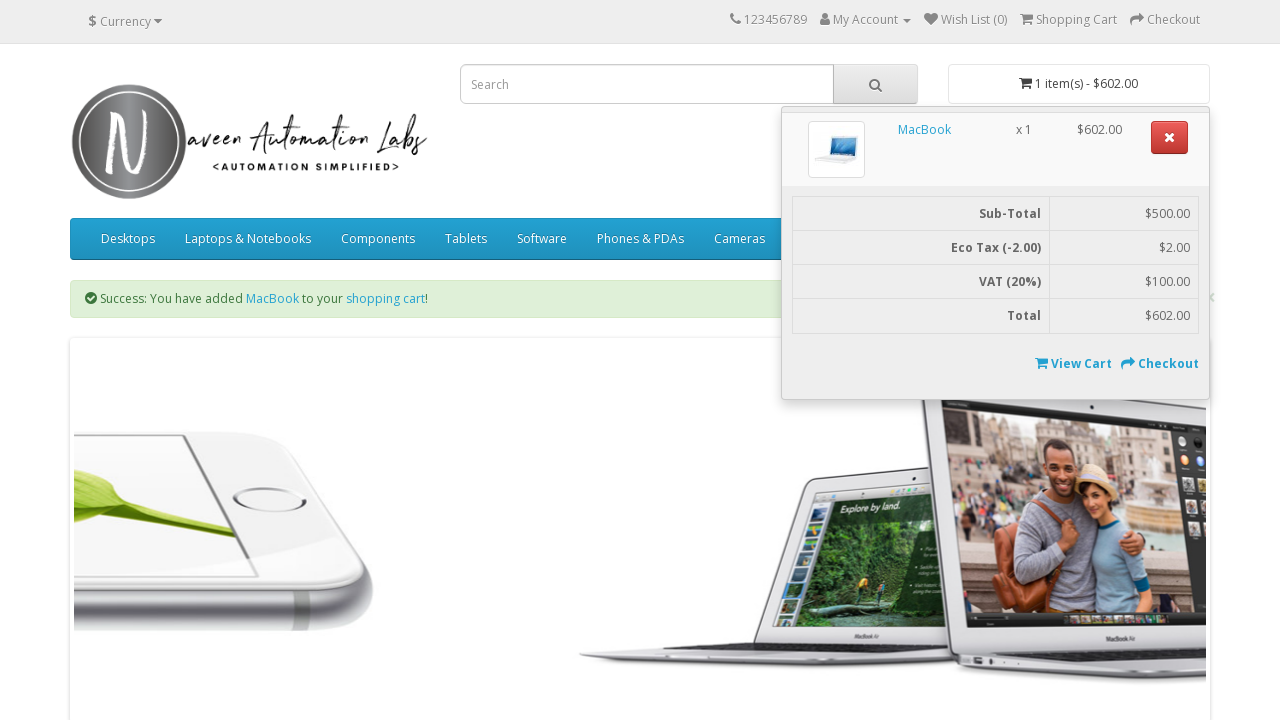